Navigates to JPL Space page and clicks the full image button to display the featured image

Starting URL: https://data-class-jpl-space.s3.amazonaws.com/JPL_Space/index.html

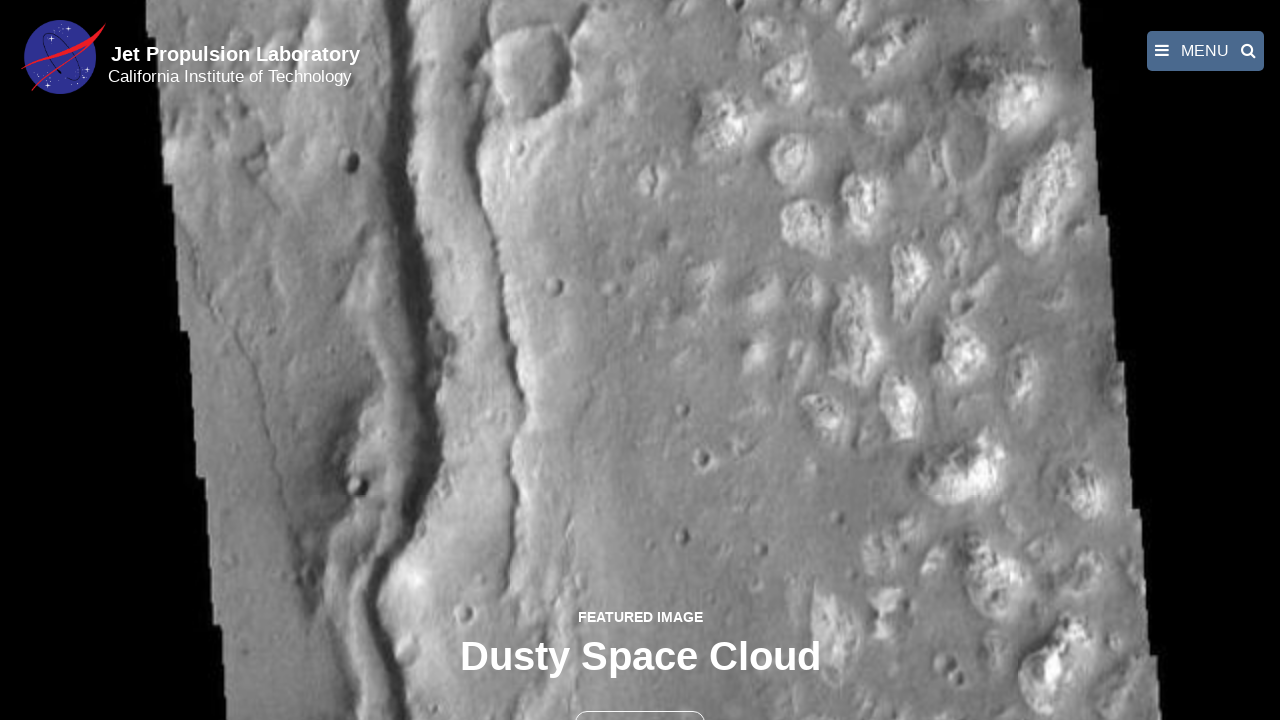

Navigated to JPL Space page
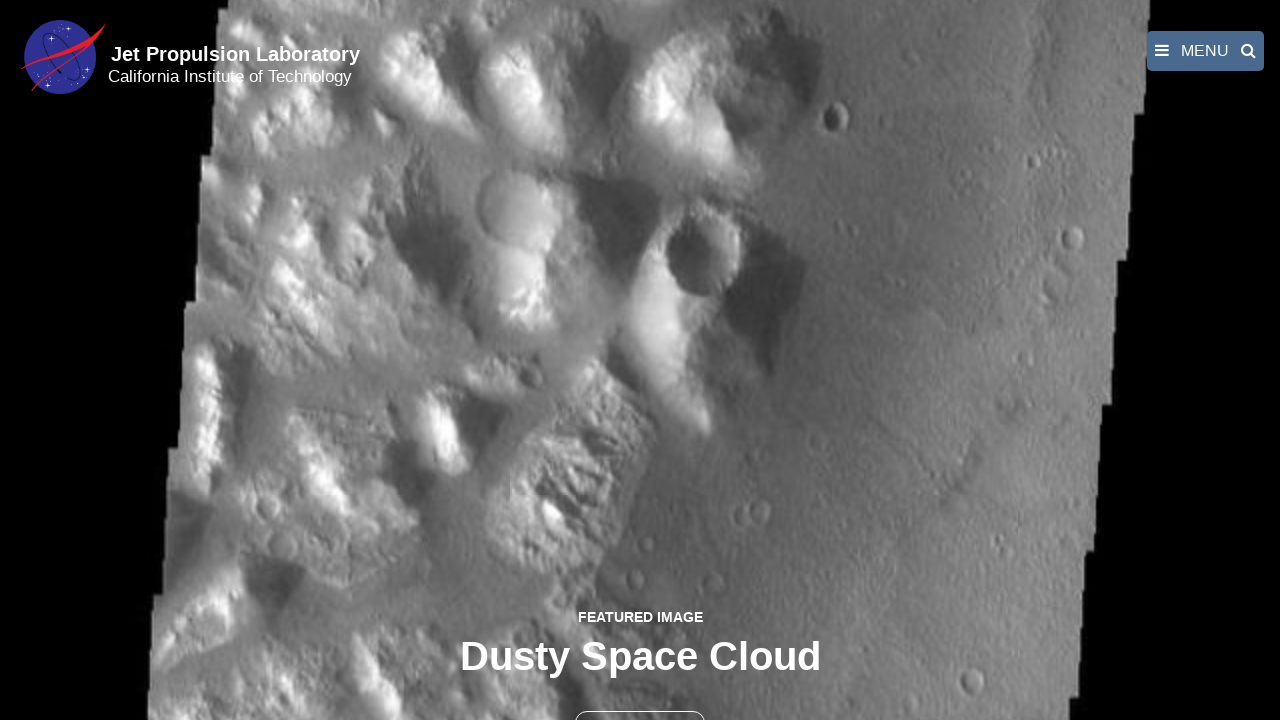

Clicked the full image button to display featured image at (640, 699) on button >> nth=1
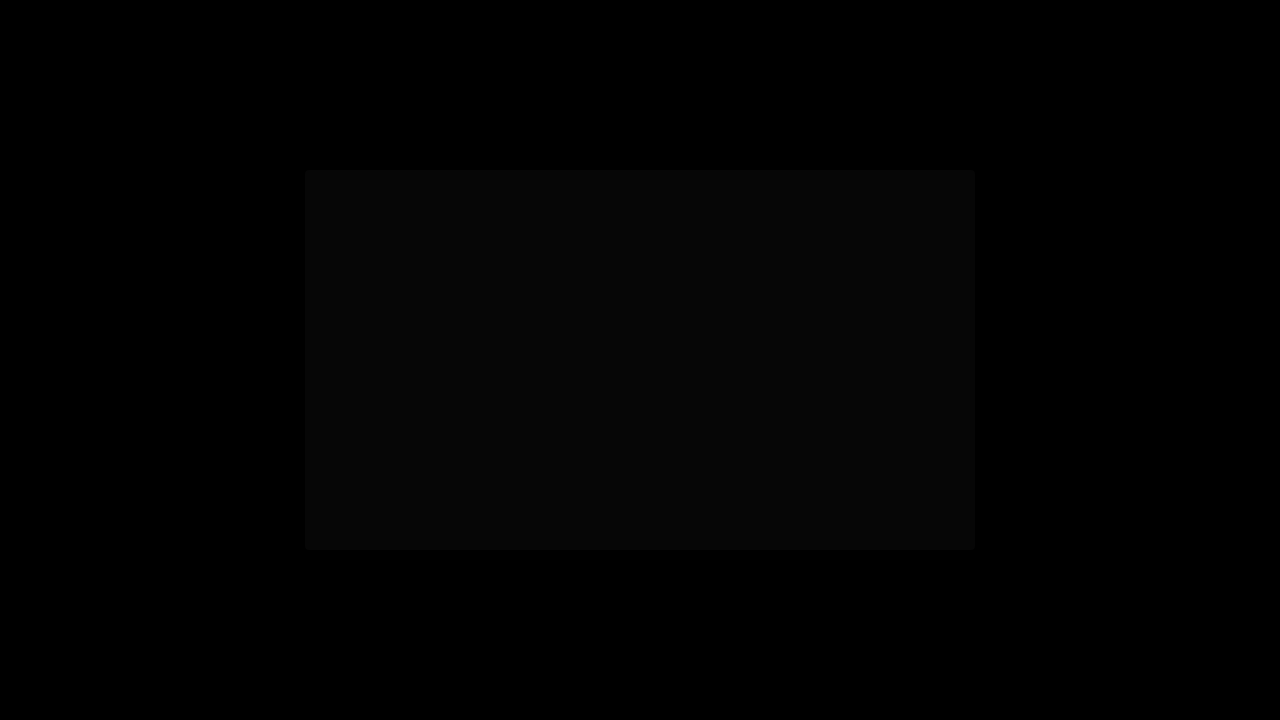

Featured image displayed in fancybox
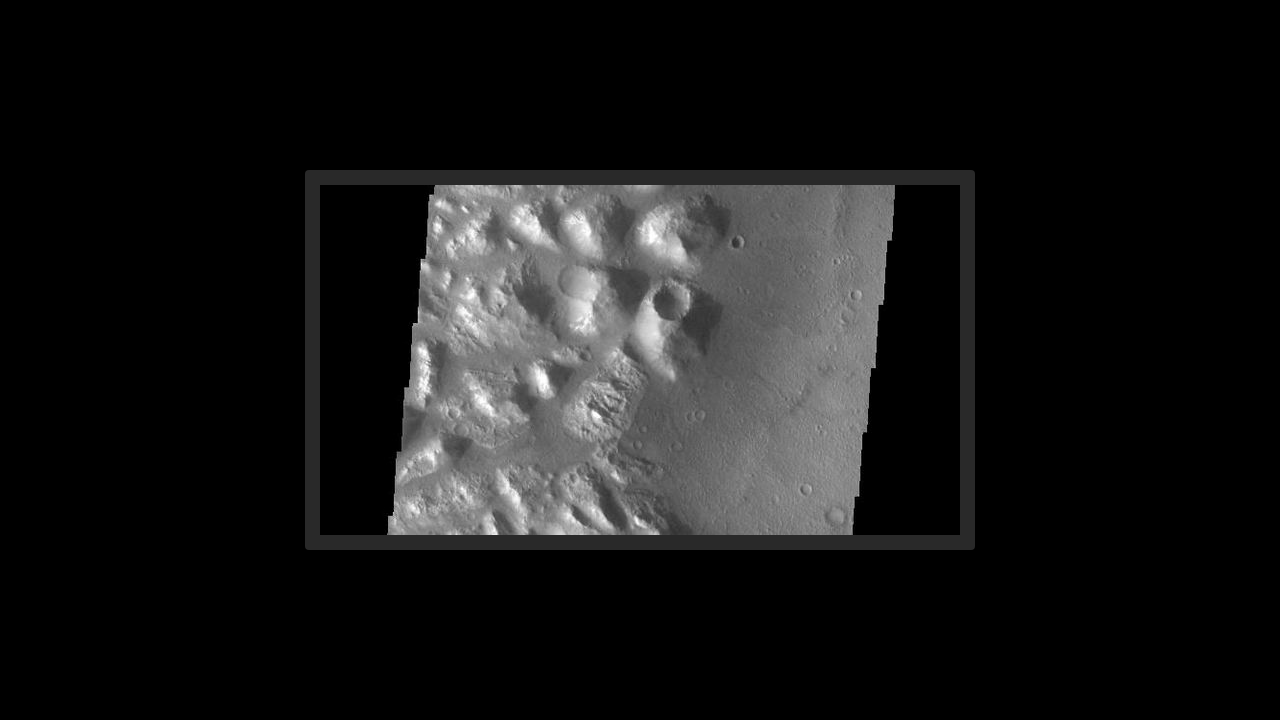

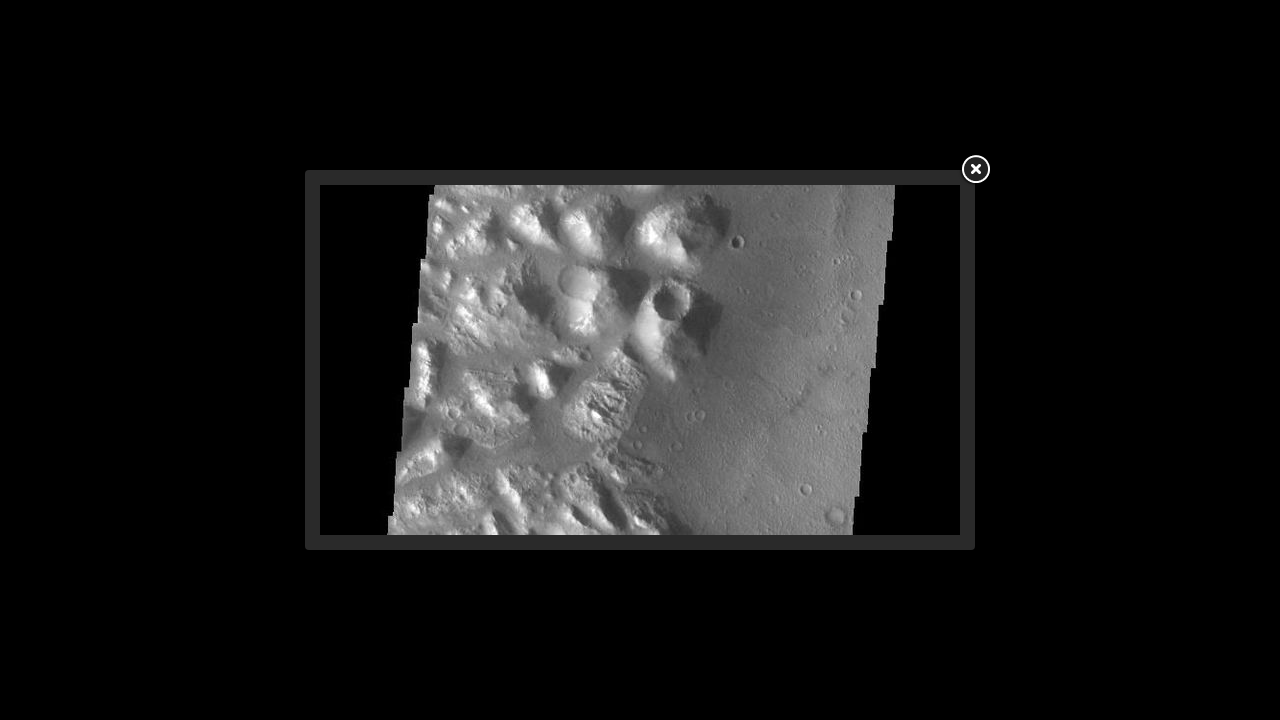